Tests frame navigation by switching between outer frames, inner frames, and back to the main page, filling text inputs in different frame contexts

Starting URL: https://ui.vision/demo/webtest/frames/

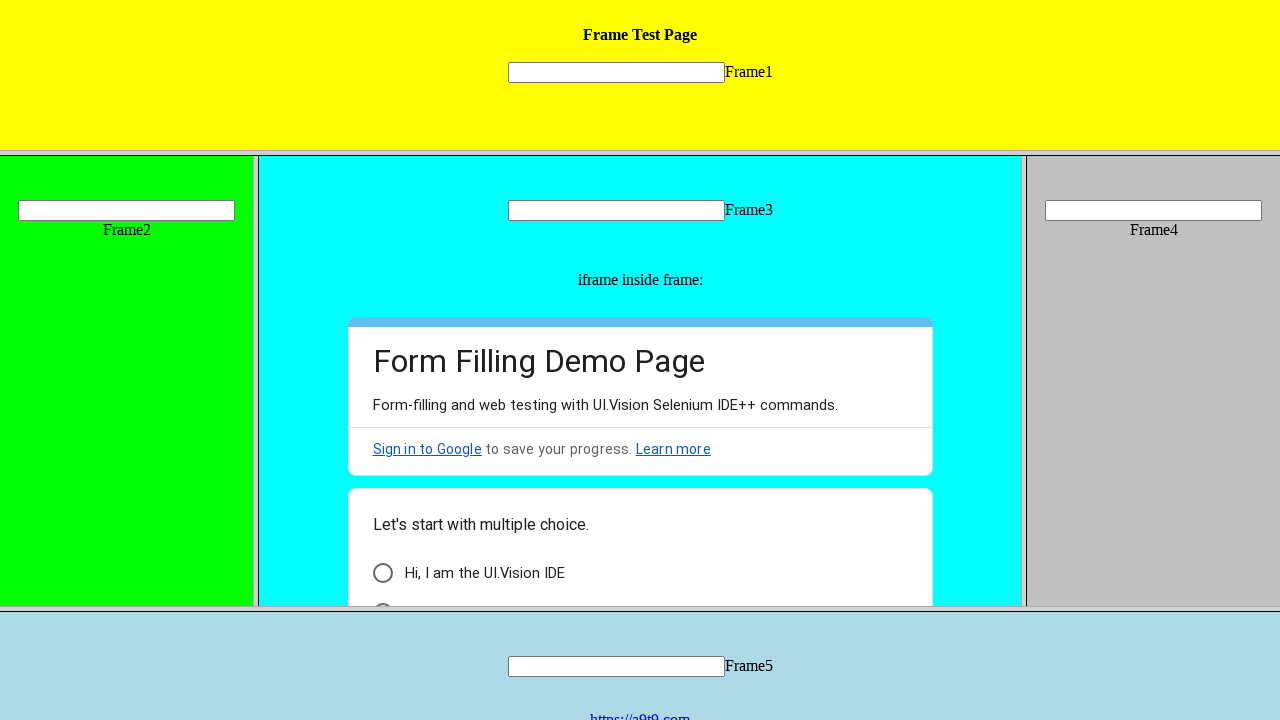

Navigated to frame test page
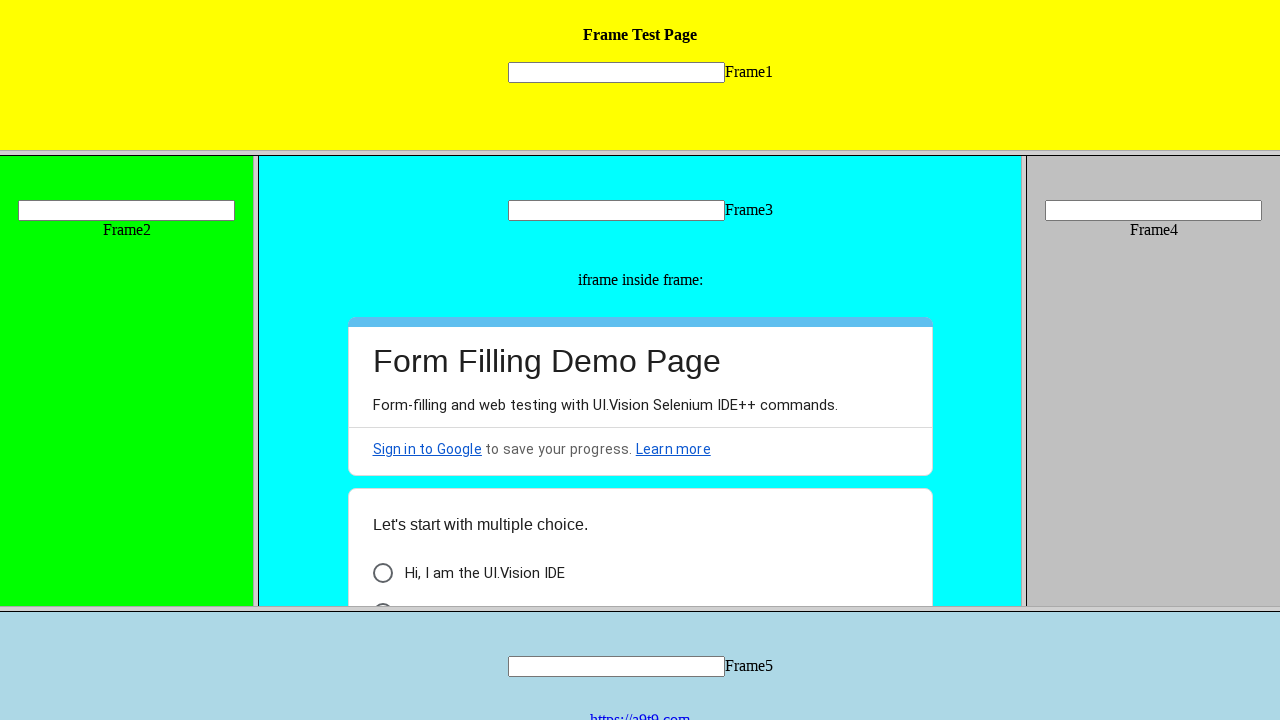

Located outer frame (frame_3.html)
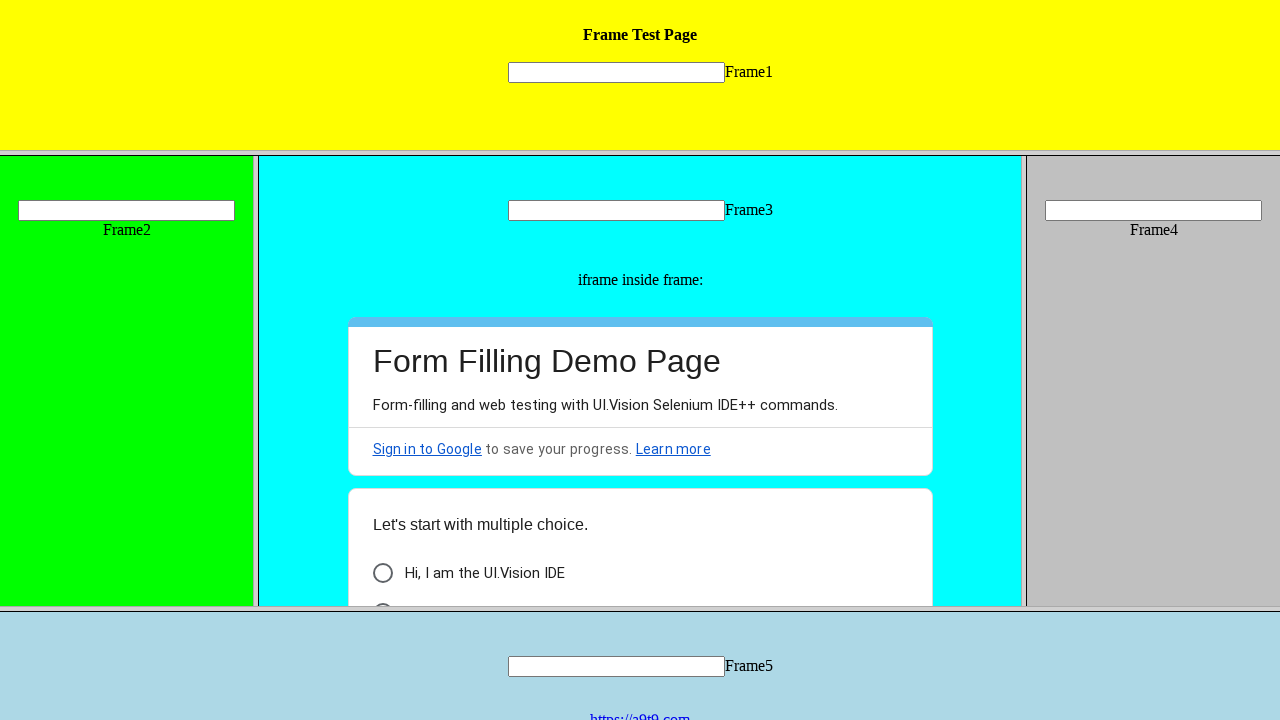

Filled text field in frame_3 with 'Test@123' on frame[src='frame_3.html'] >> internal:control=enter-frame >> input[name='mytext3
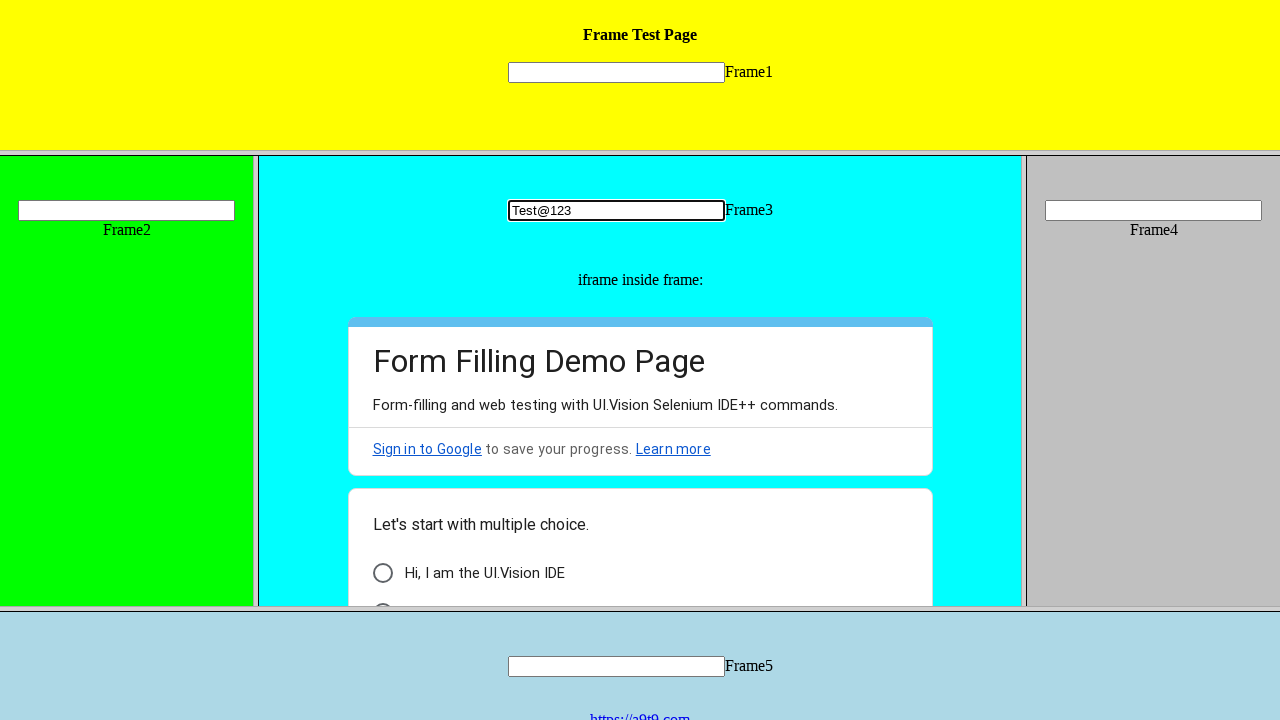

Located inner frame within frame_3
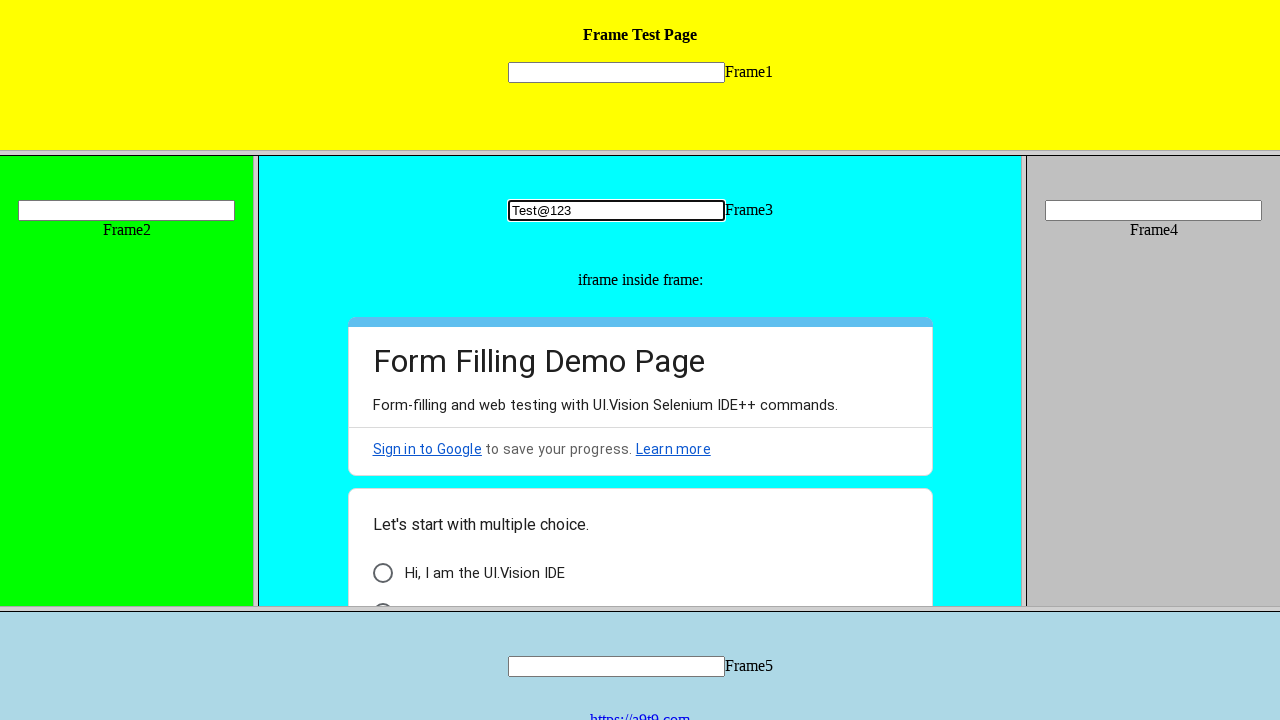

Located frame_4.html from main page context
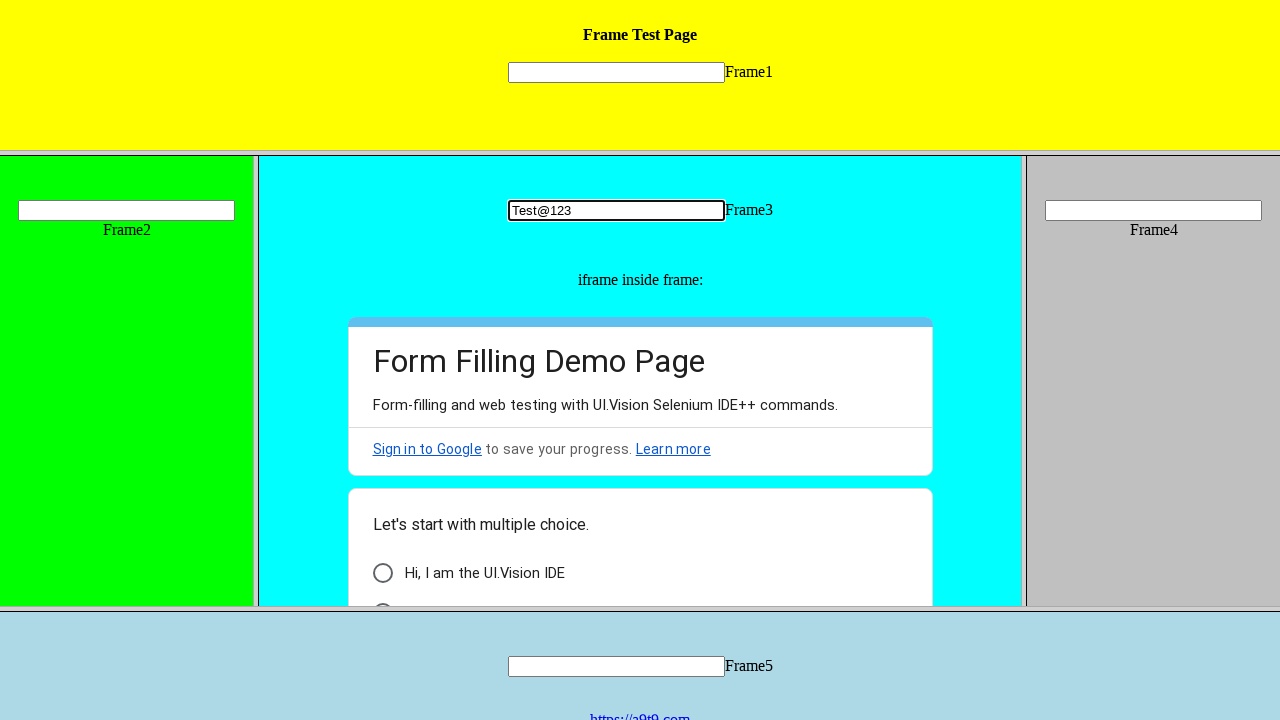

Filled text field in frame_4 with 'Test@123' on frame[src='frame_4.html'] >> internal:control=enter-frame >> input[name='mytext4
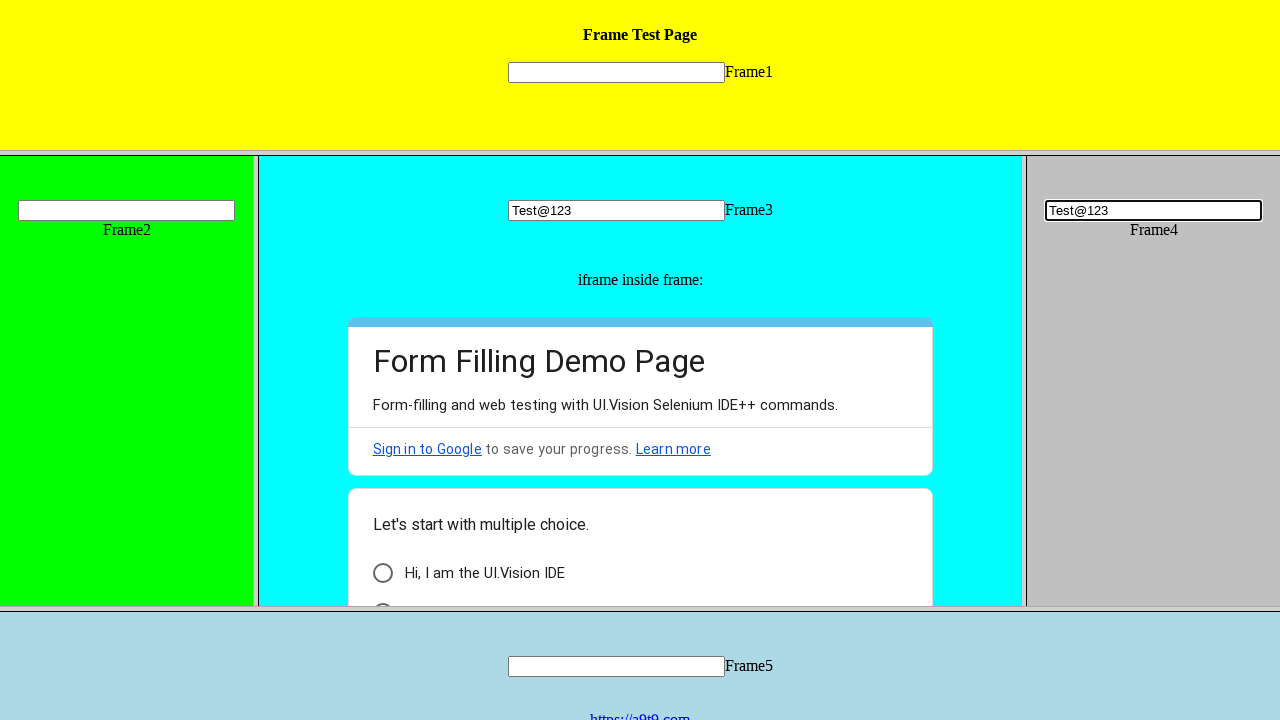

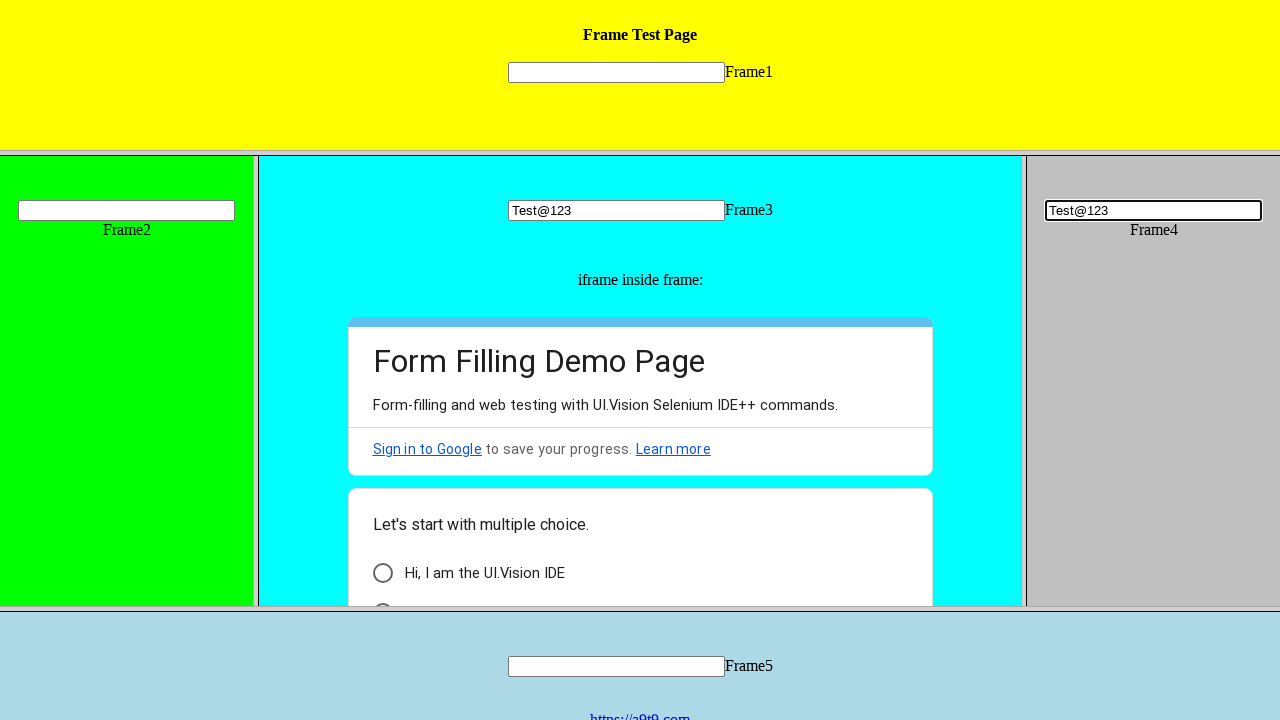